Tests product search functionality on an e-commerce practice site by searching for products containing "cu", verifying 2 results appear, and adding the second product to cart

Starting URL: https://rahulshettyacademy.com/seleniumPractise/#/

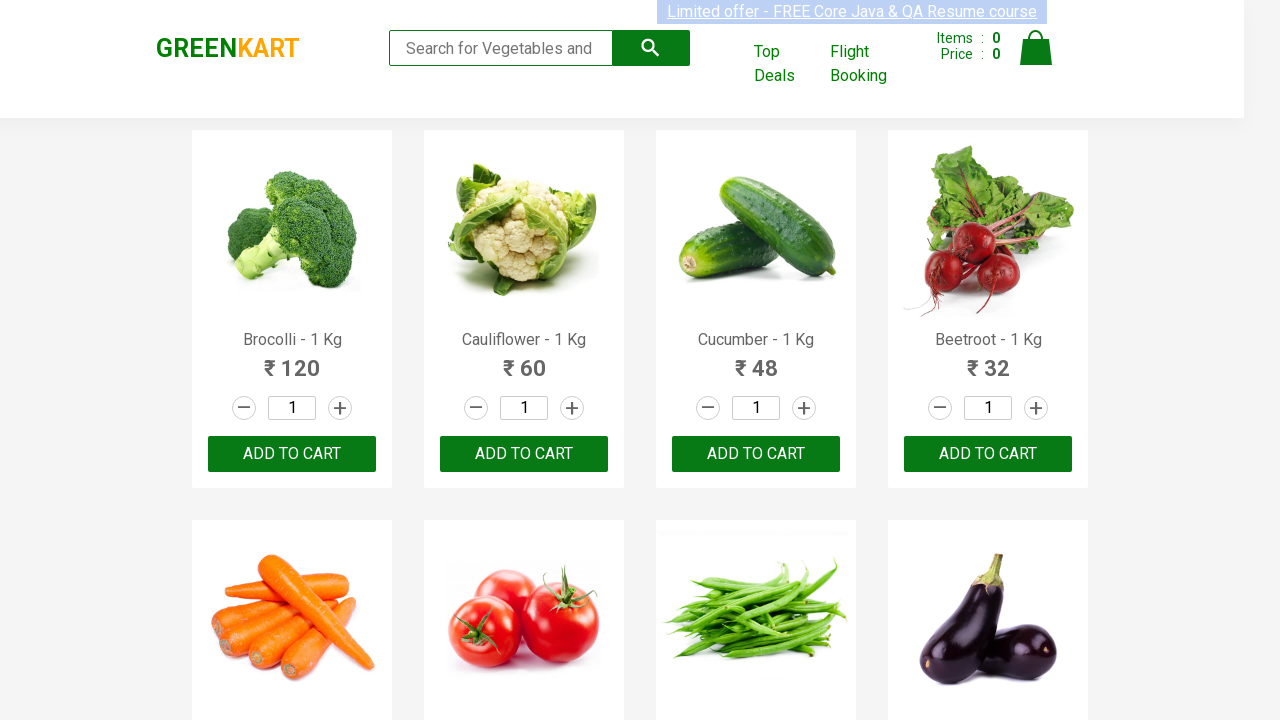

Filled search box with 'cu' on .search-keyword
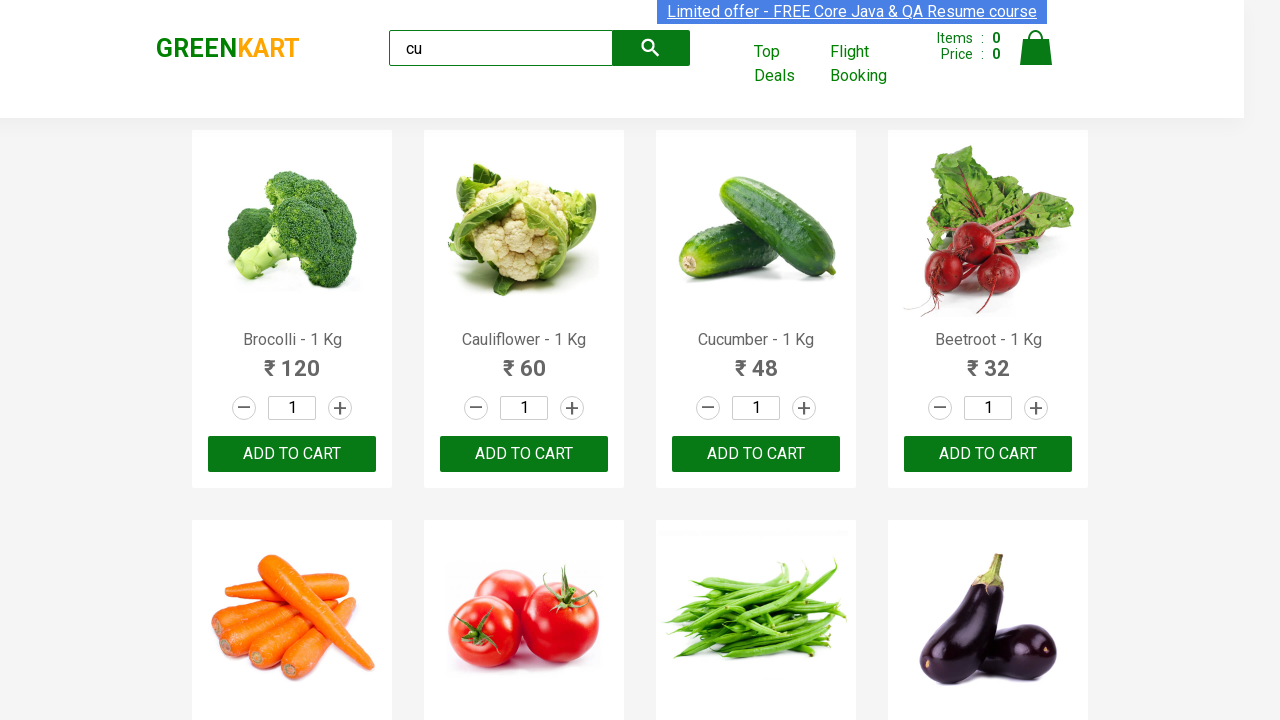

Waited 3 seconds for search results to filter
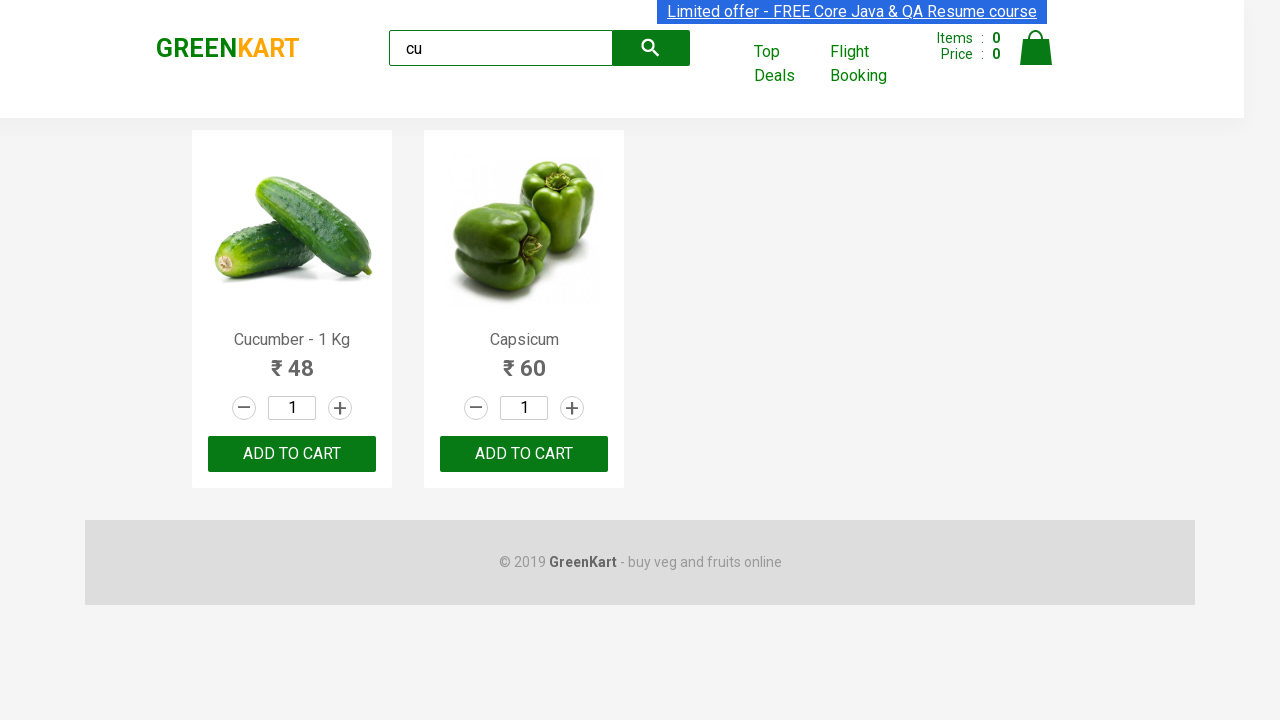

Verified 2 visible products appear in search results
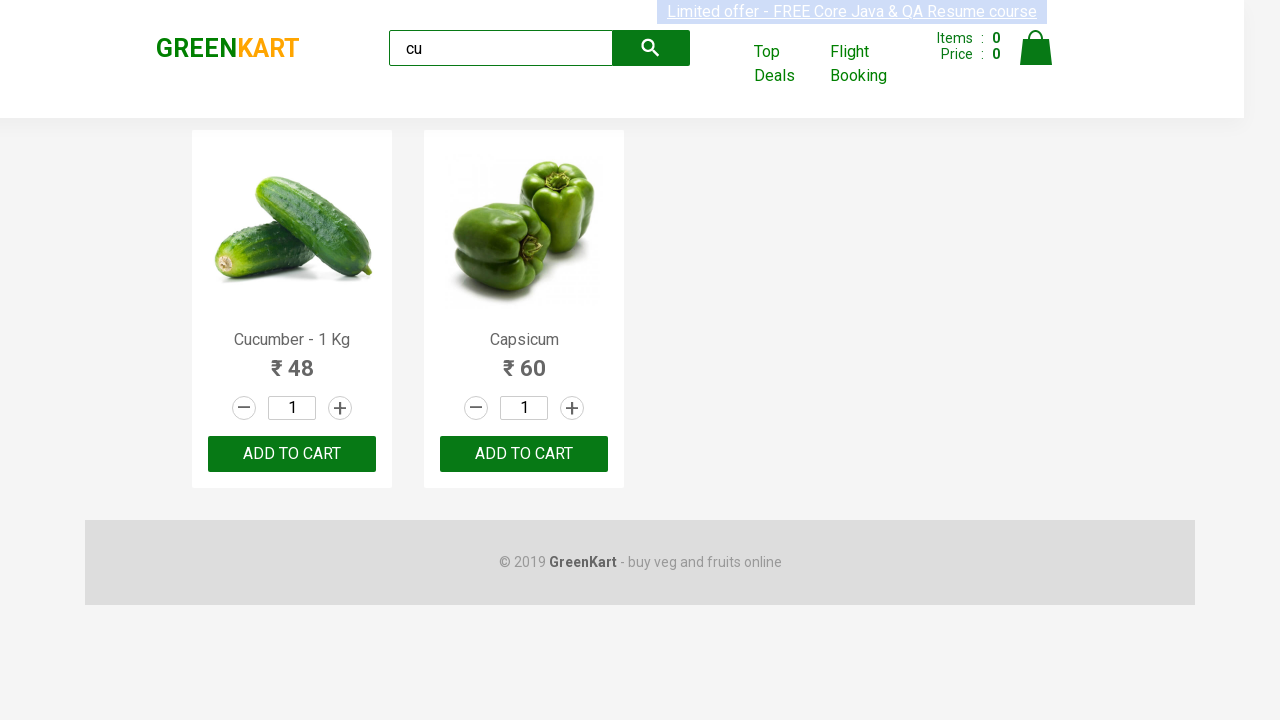

Clicked ADD TO CART button on the second product at (524, 454) on .products .product >> nth=1 >> text=ADD TO CART
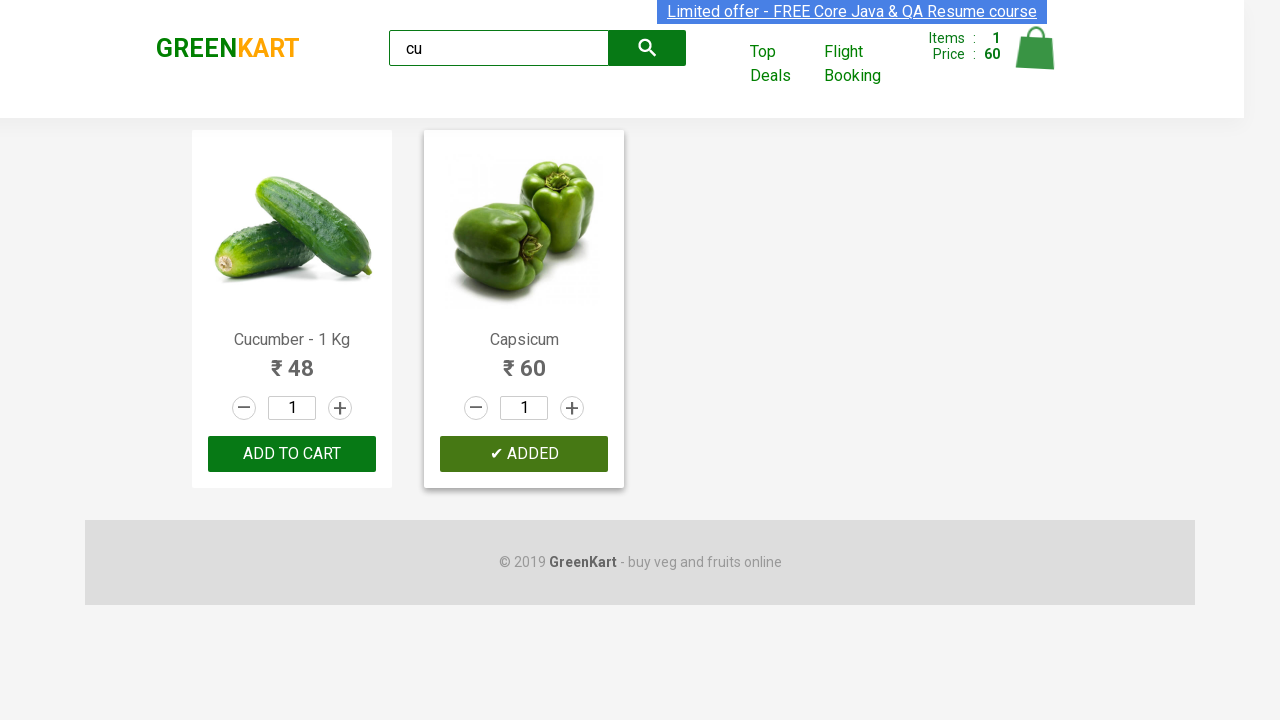

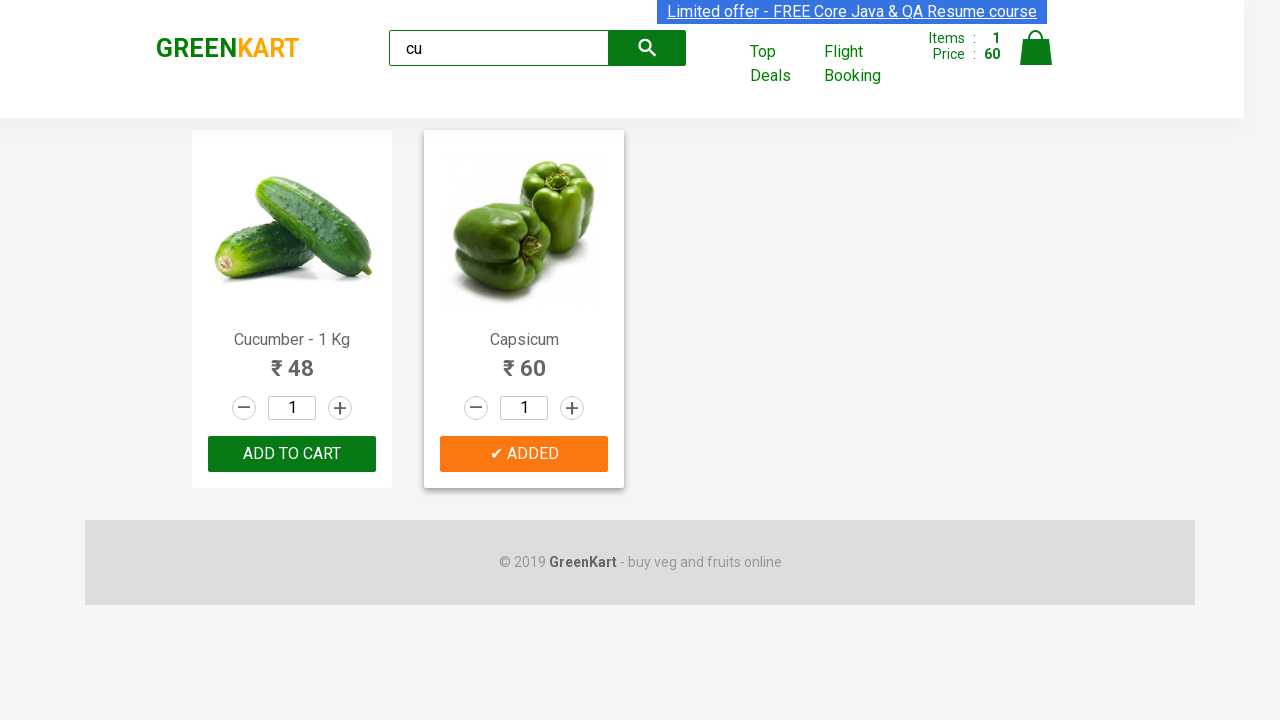